Tests dynamic form controls by clicking the Enable button and then filling a text field that becomes enabled

Starting URL: https://the-internet.herokuapp.com/dynamic_controls

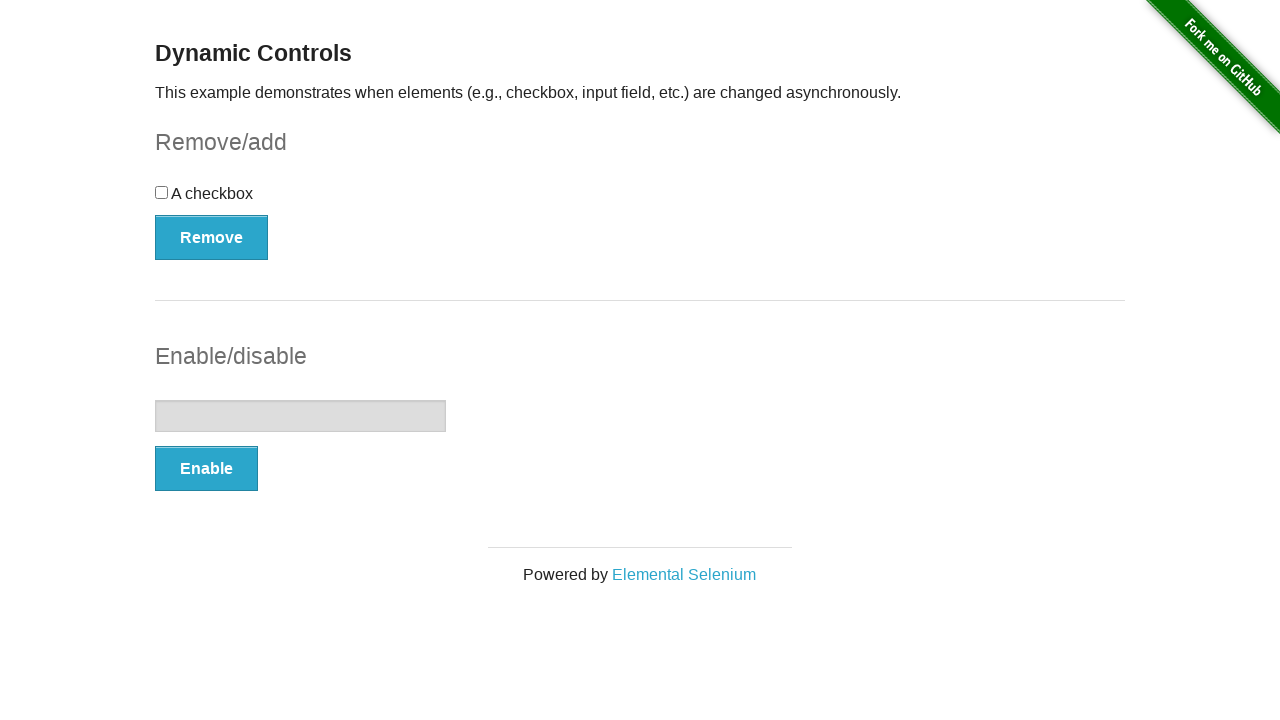

Clicked Enable button to activate text field at (206, 469) on button:has-text("Enable")
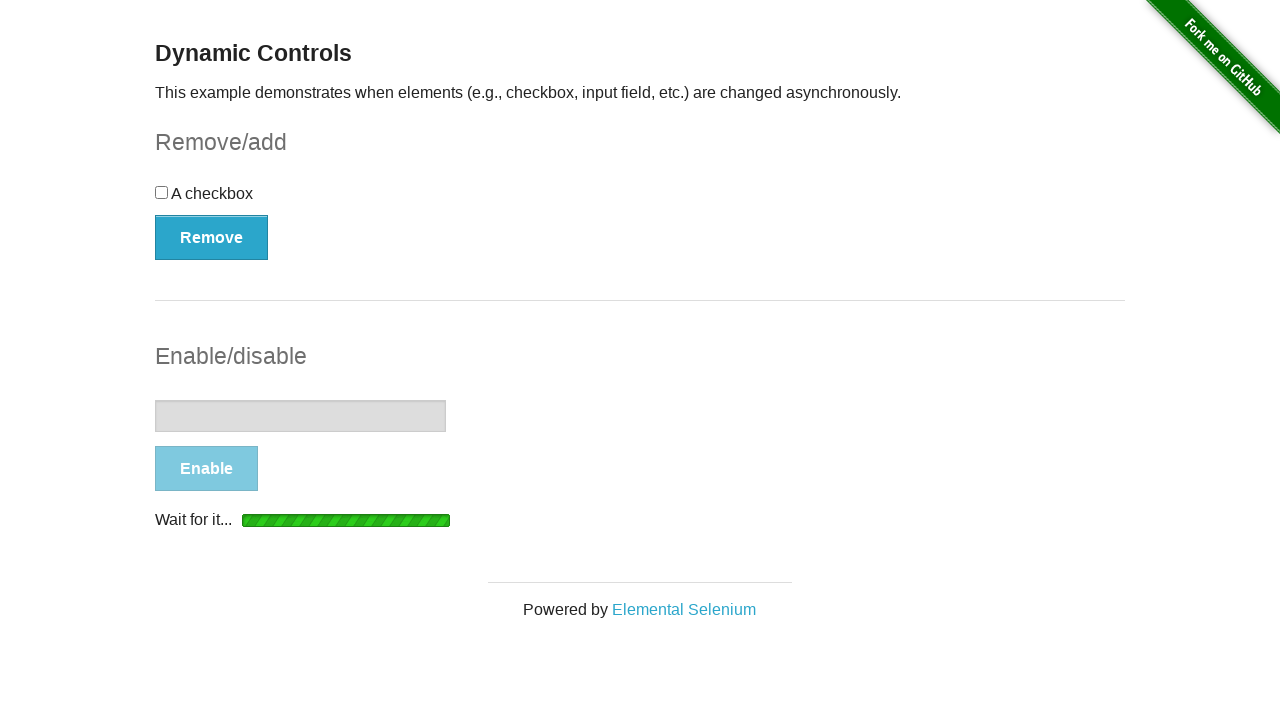

Text field is now enabled and ready for input
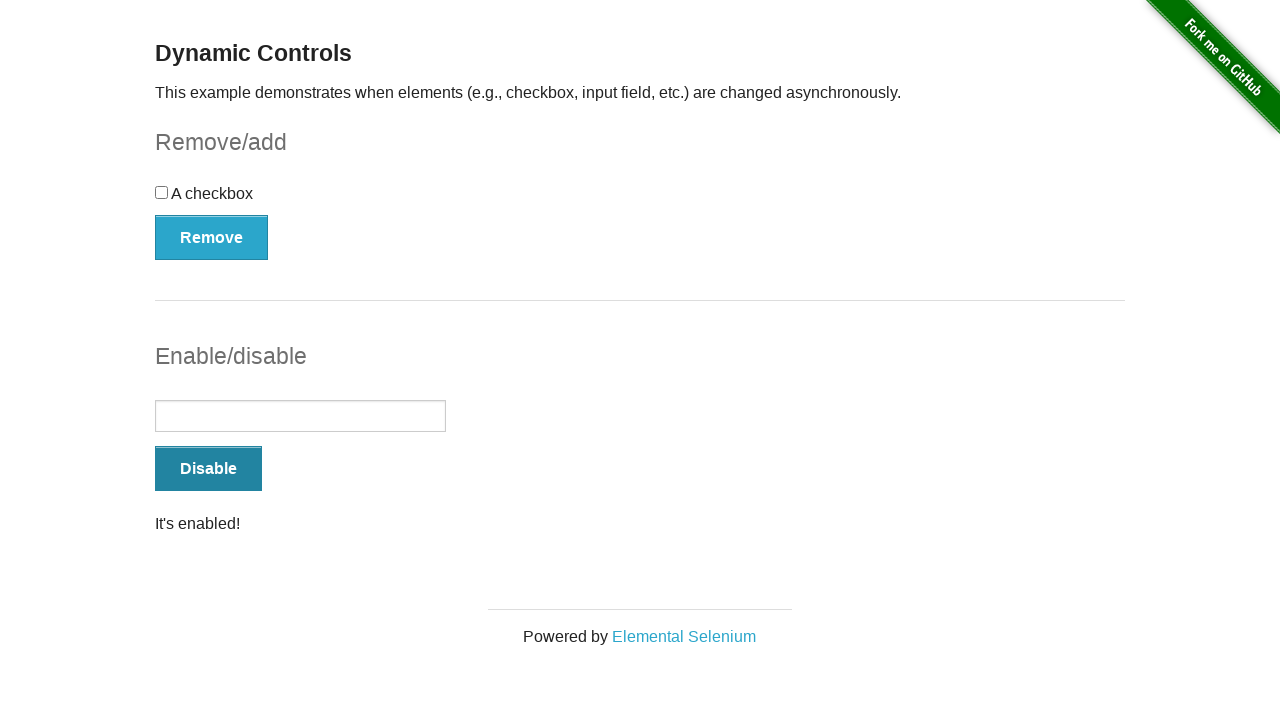

Filled text field with 'Hello, World!' on input[type="text"]
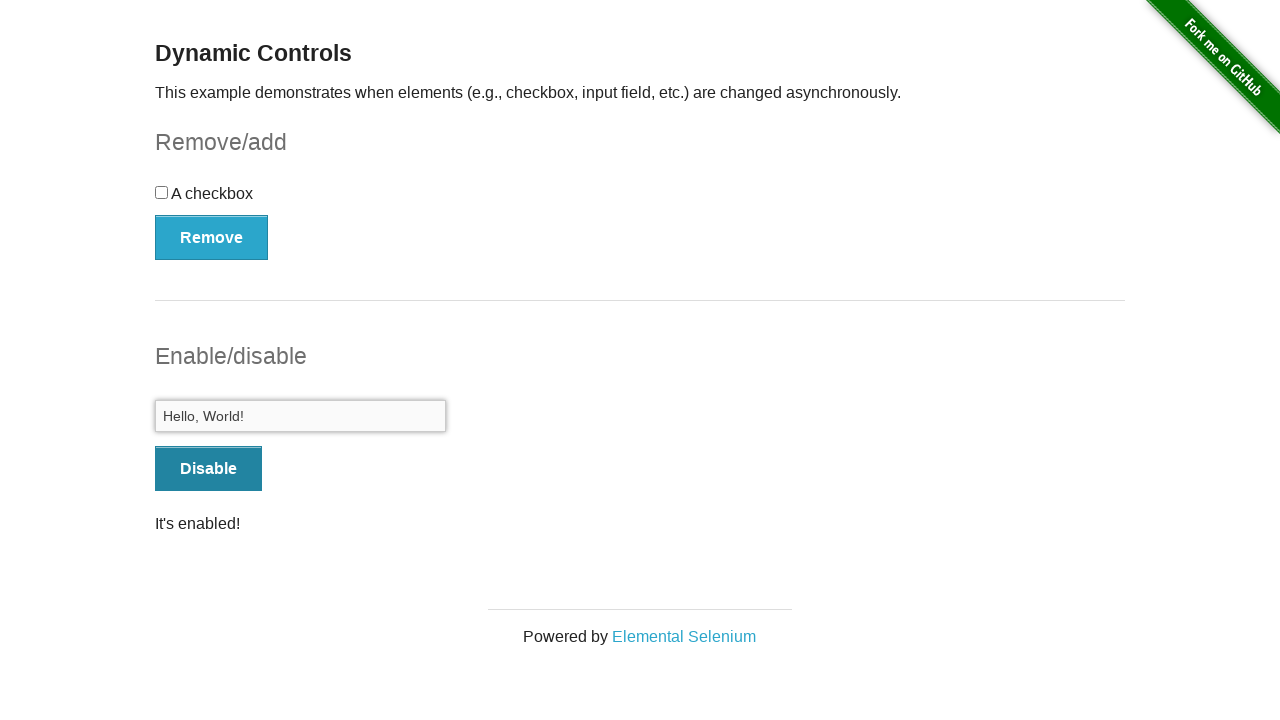

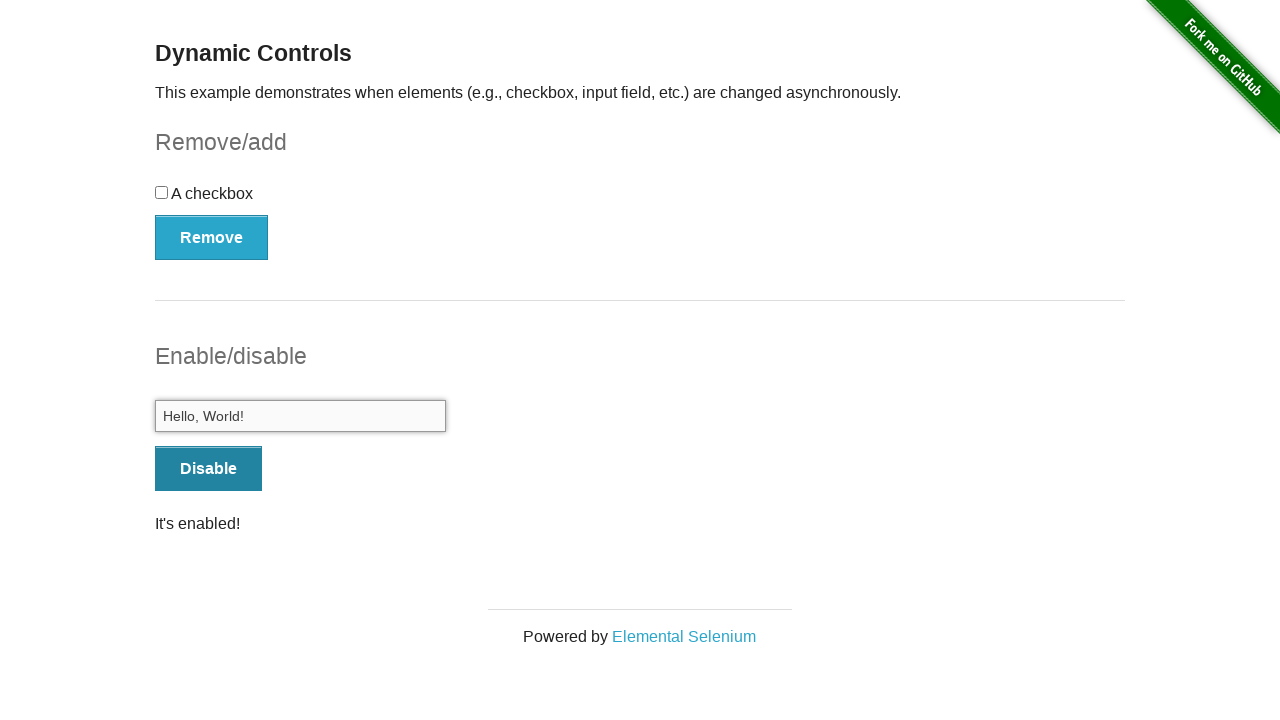